Tests that a button becomes enabled after a delay by waiting for it to be clickable and then clicking it

Starting URL: https://demoqa.com/dynamic-properties

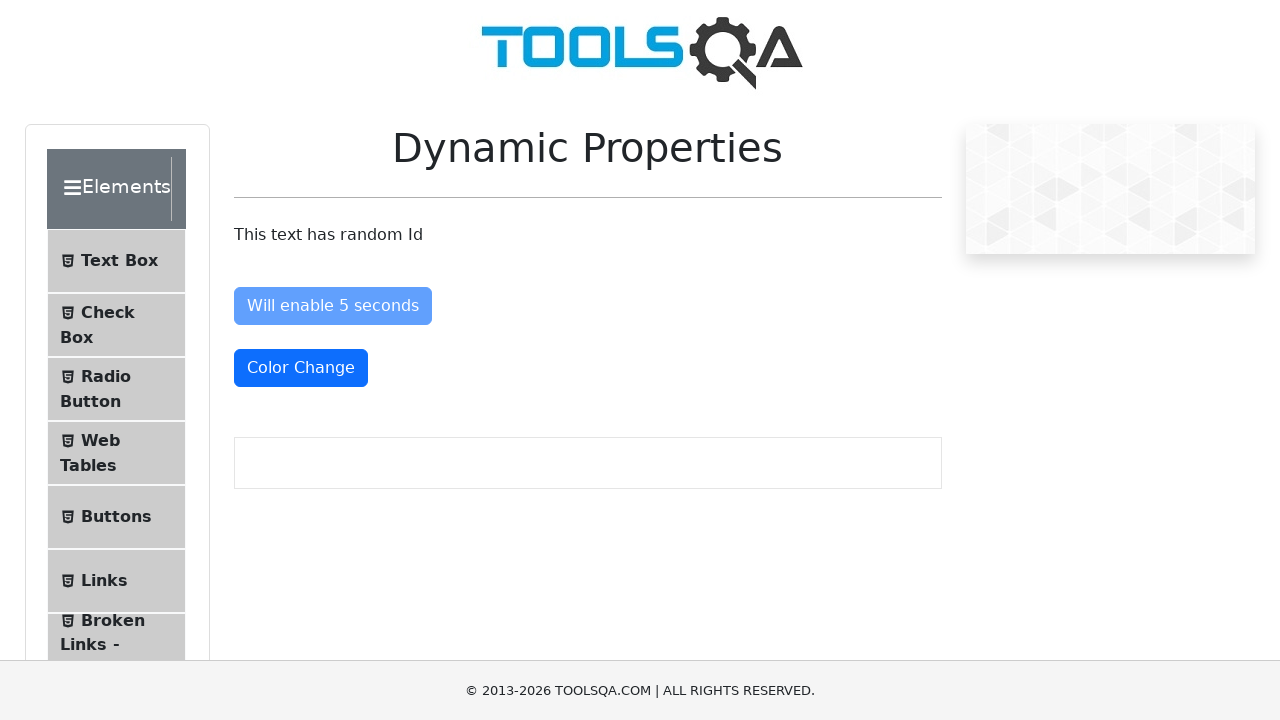

Waited for button with id 'enableAfter' to become enabled (no longer disabled)
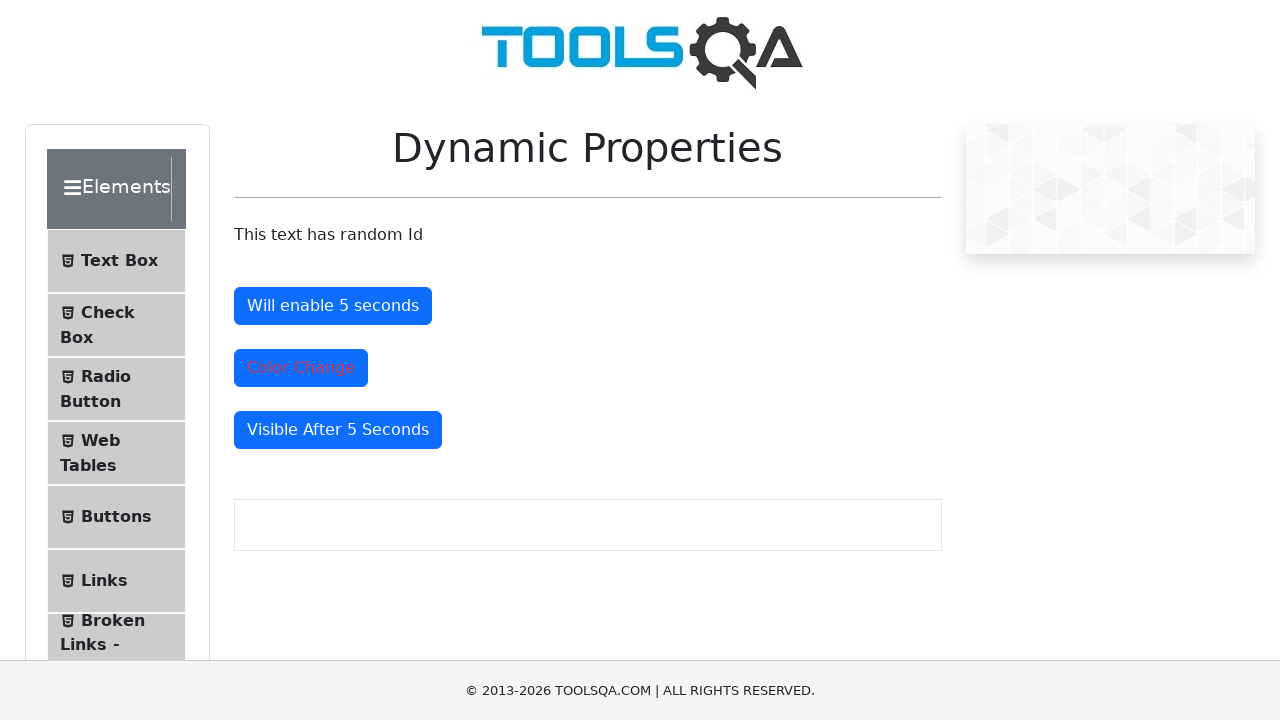

Clicked the enabled button with id 'enableAfter' at (333, 306) on #enableAfter
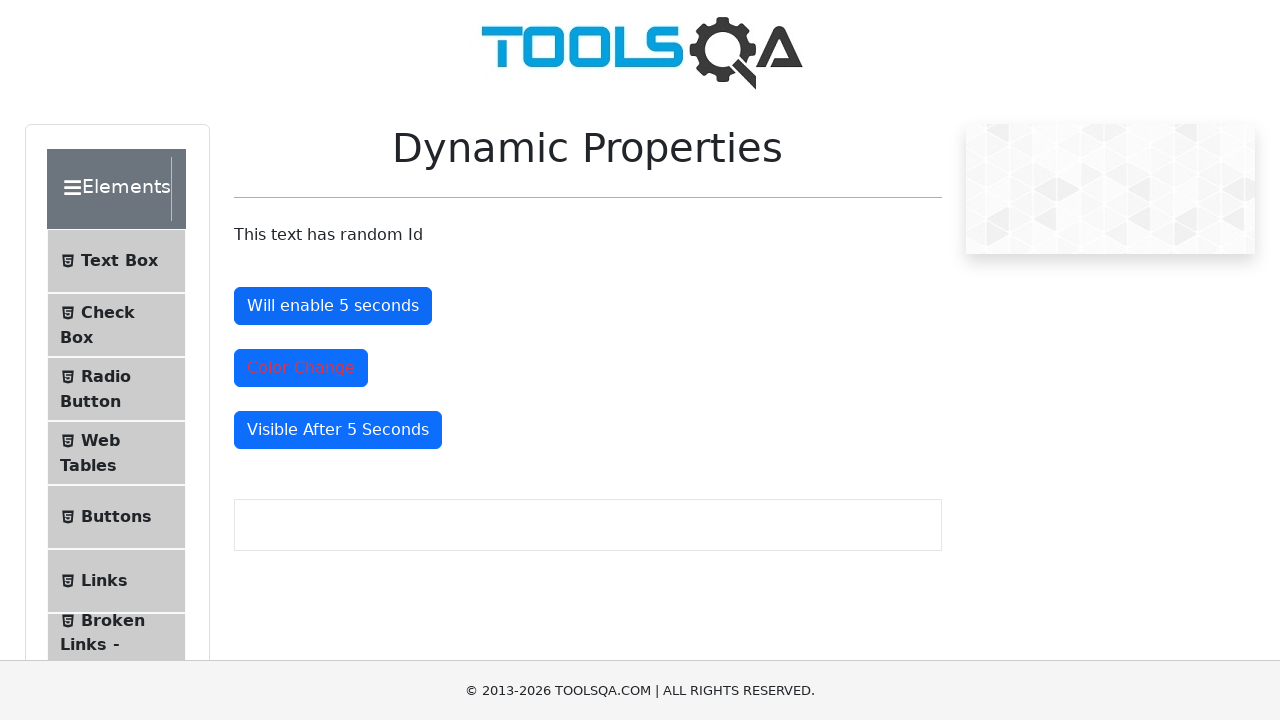

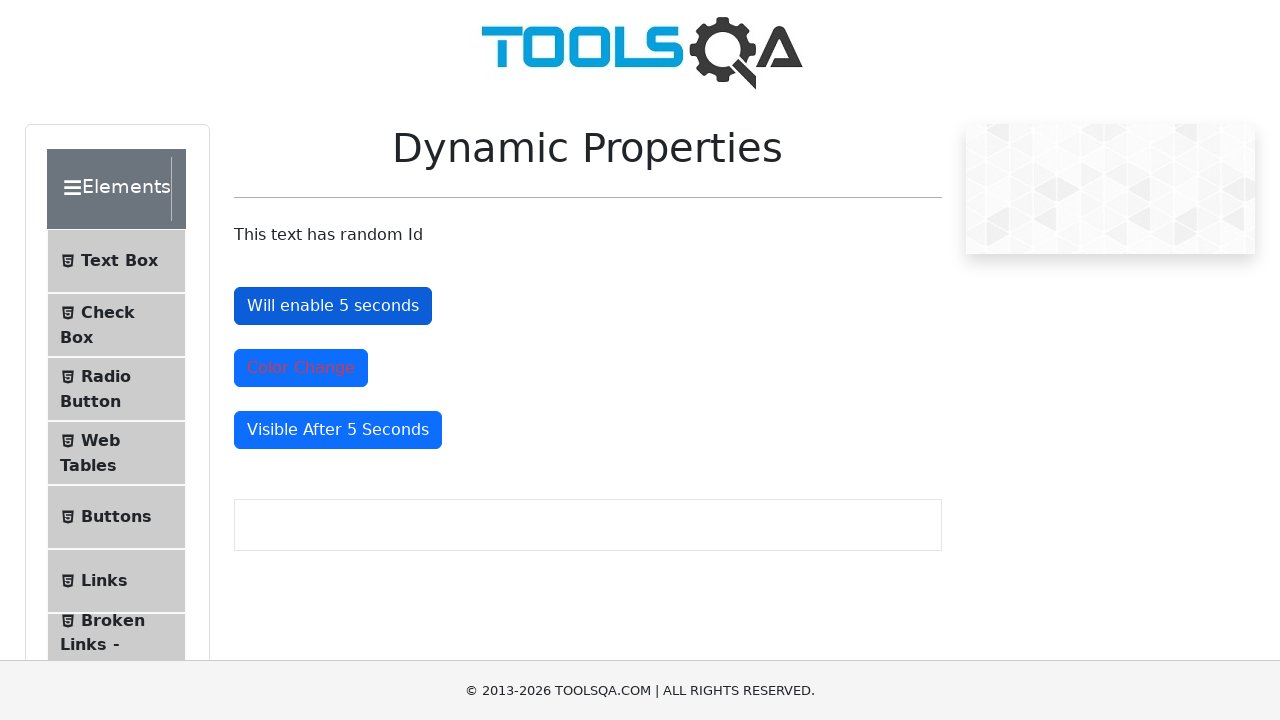